Tests that entered text is trimmed when editing a todo item

Starting URL: https://demo.playwright.dev/todomvc

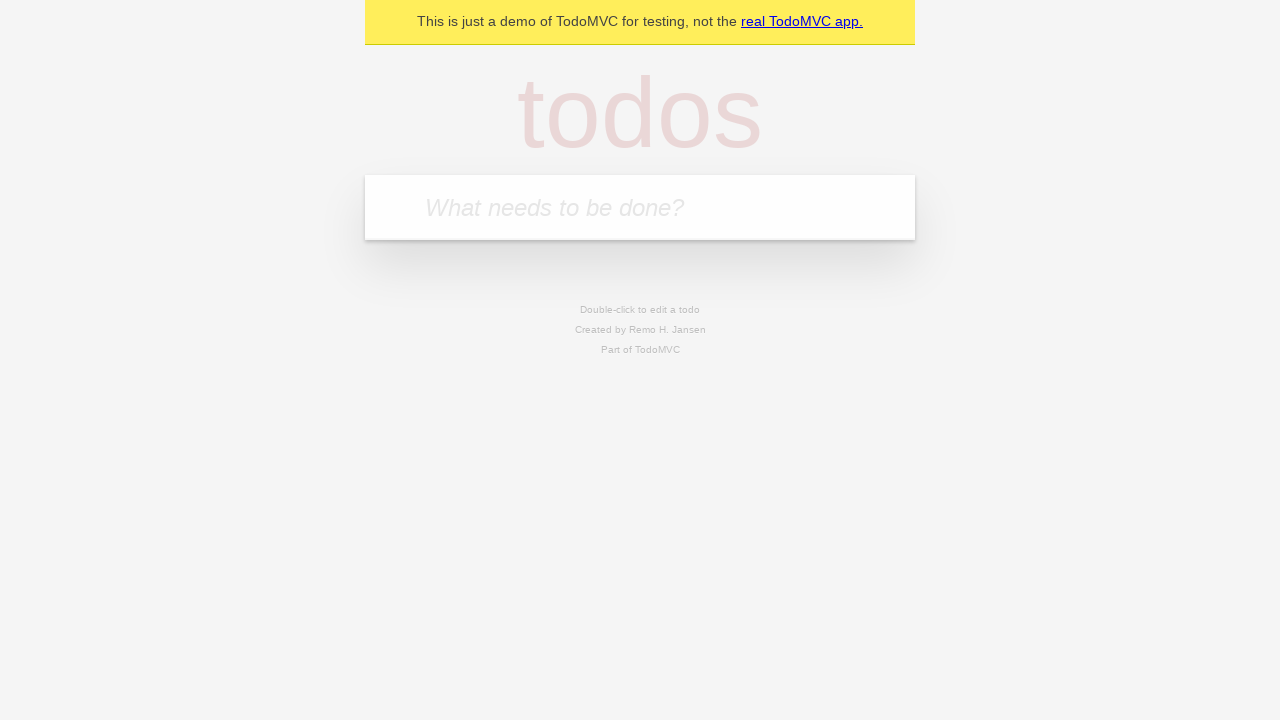

Filled todo input with 'buy some cheese' on internal:attr=[placeholder="What needs to be done?"i]
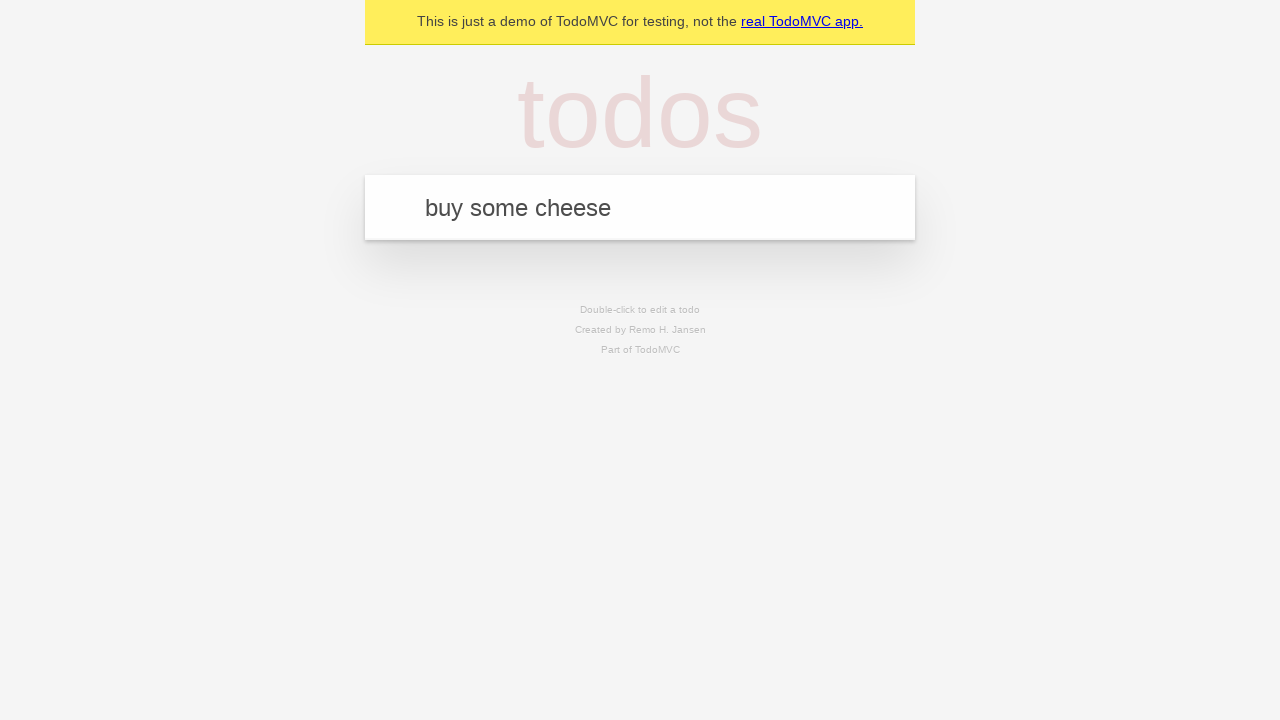

Pressed Enter to add first todo on internal:attr=[placeholder="What needs to be done?"i]
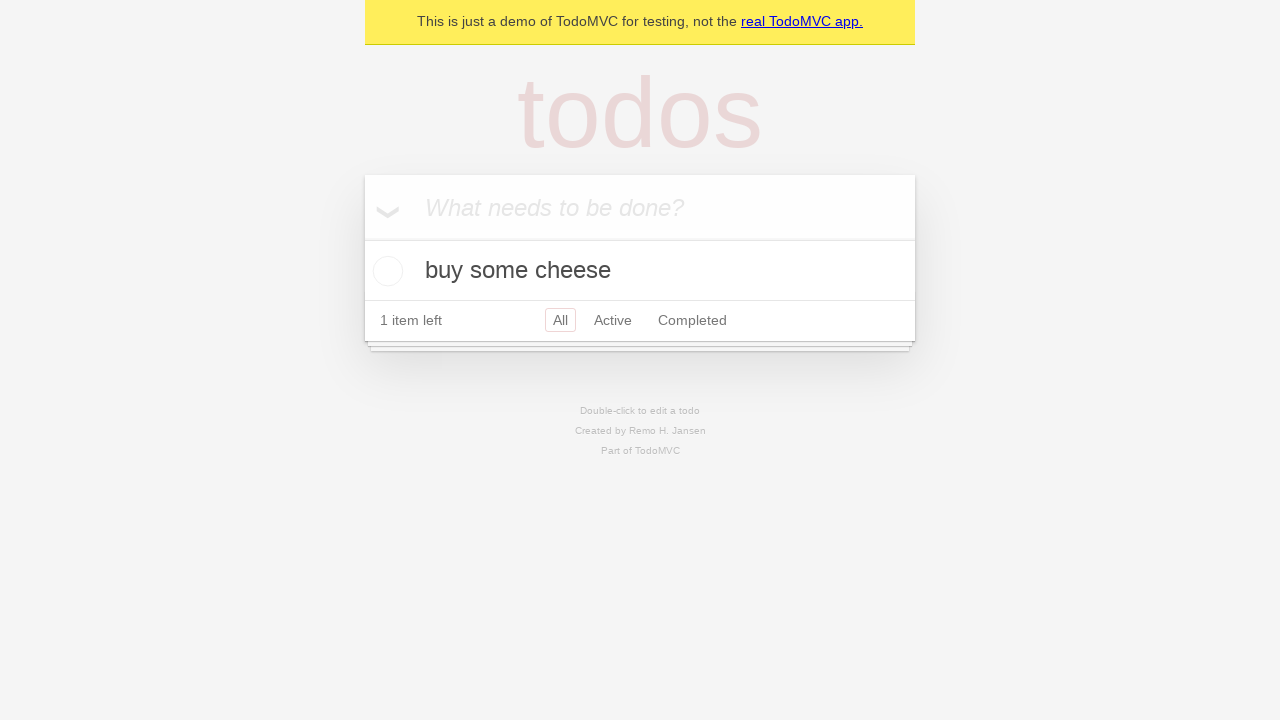

Filled todo input with 'feed the cat' on internal:attr=[placeholder="What needs to be done?"i]
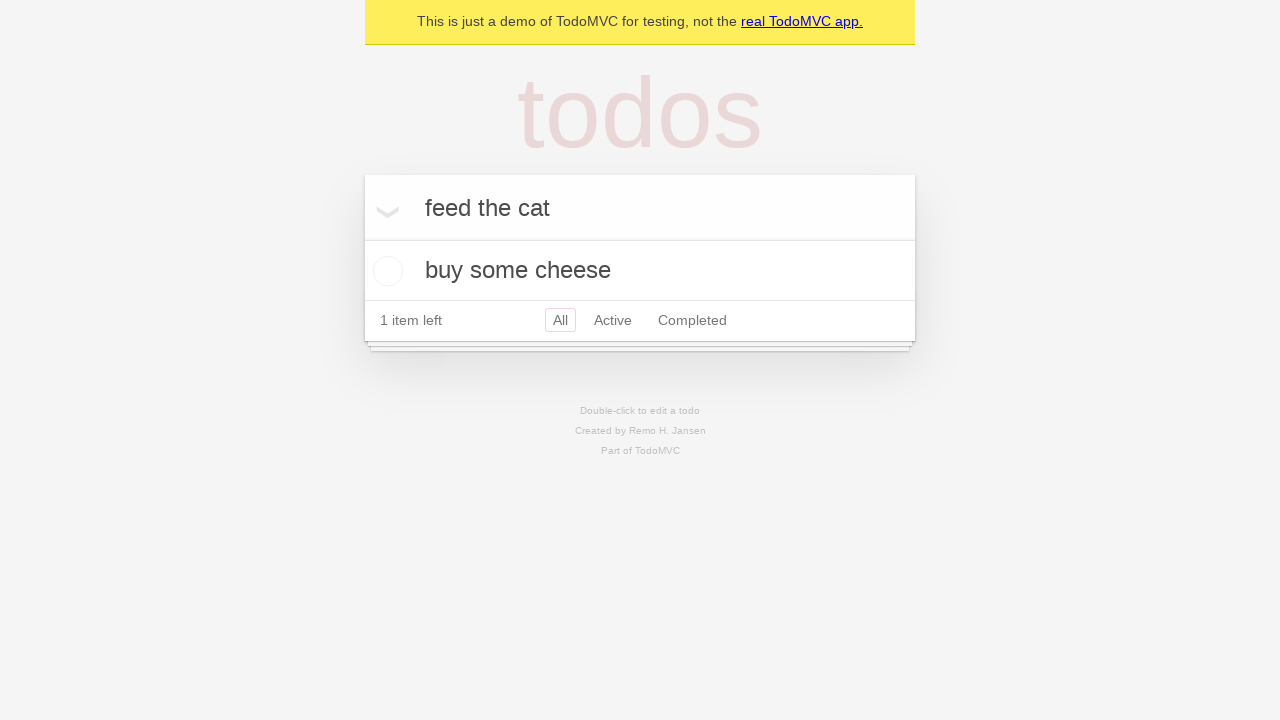

Pressed Enter to add second todo on internal:attr=[placeholder="What needs to be done?"i]
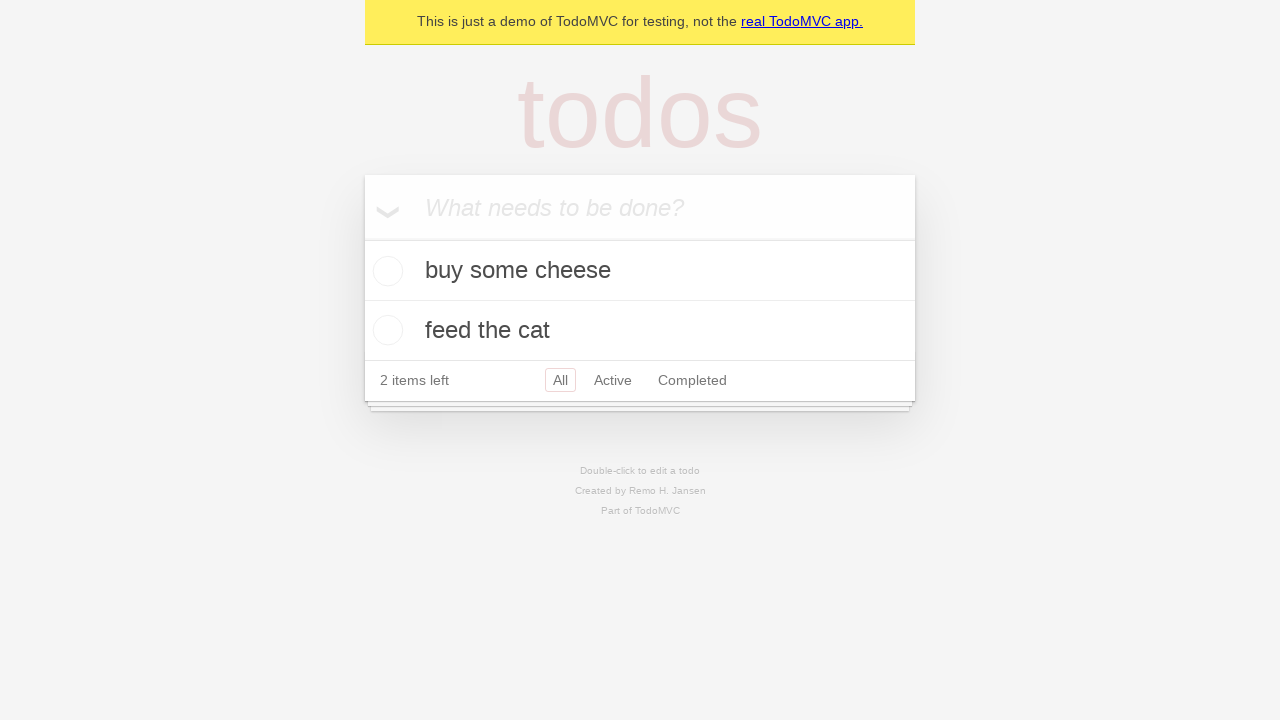

Filled todo input with 'book a doctors appointment' on internal:attr=[placeholder="What needs to be done?"i]
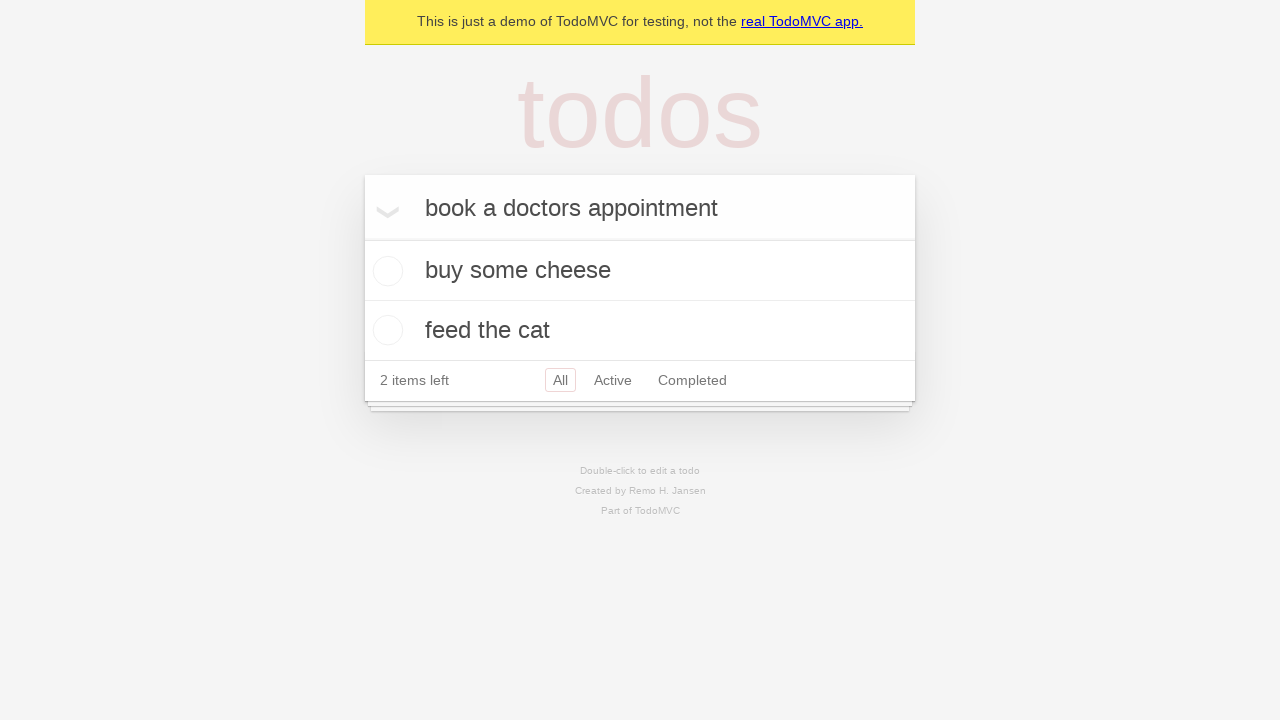

Pressed Enter to add third todo on internal:attr=[placeholder="What needs to be done?"i]
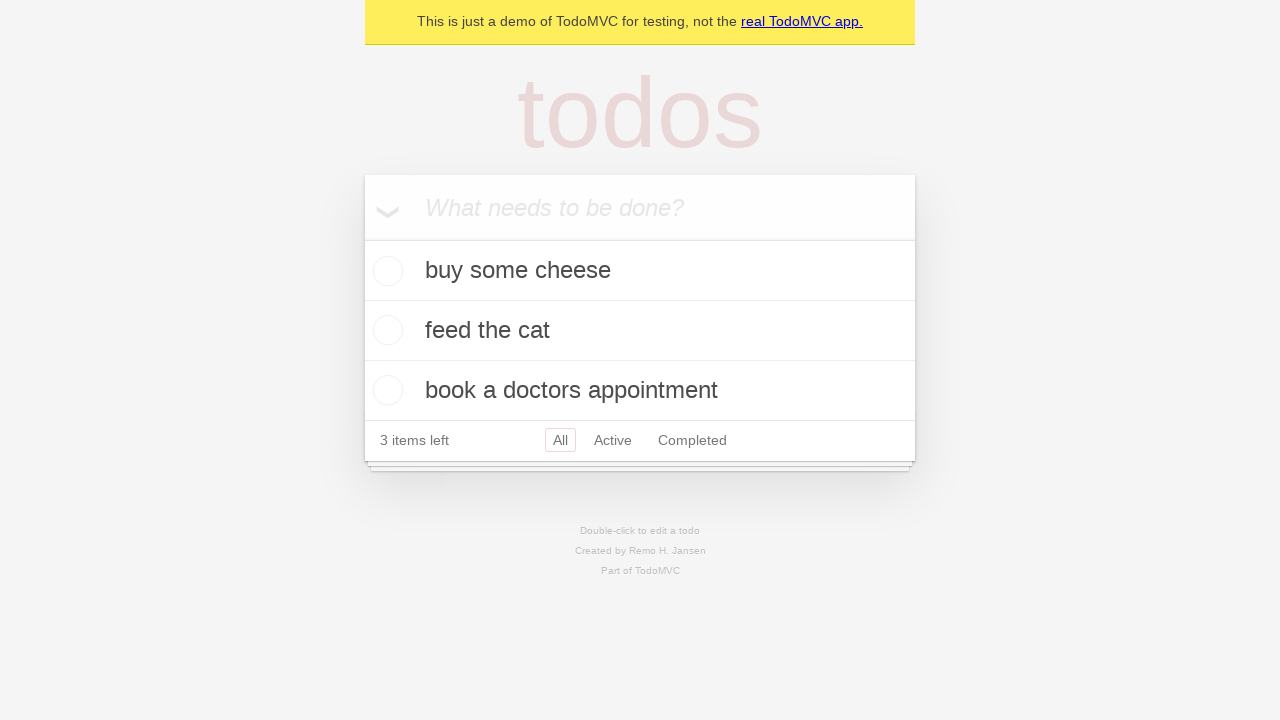

Double-clicked second todo to enter edit mode at (640, 331) on internal:testid=[data-testid="todo-item"s] >> nth=1
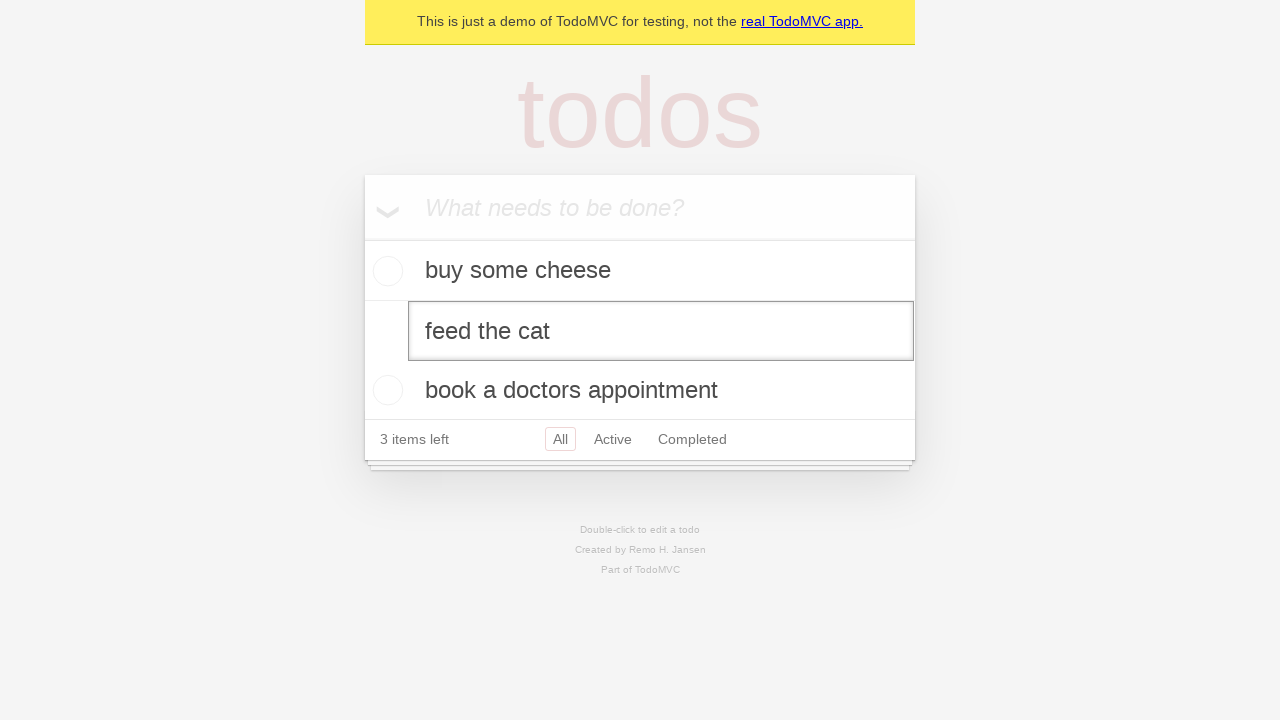

Filled edit field with text containing leading and trailing spaces on internal:testid=[data-testid="todo-item"s] >> nth=1 >> internal:role=textbox[nam
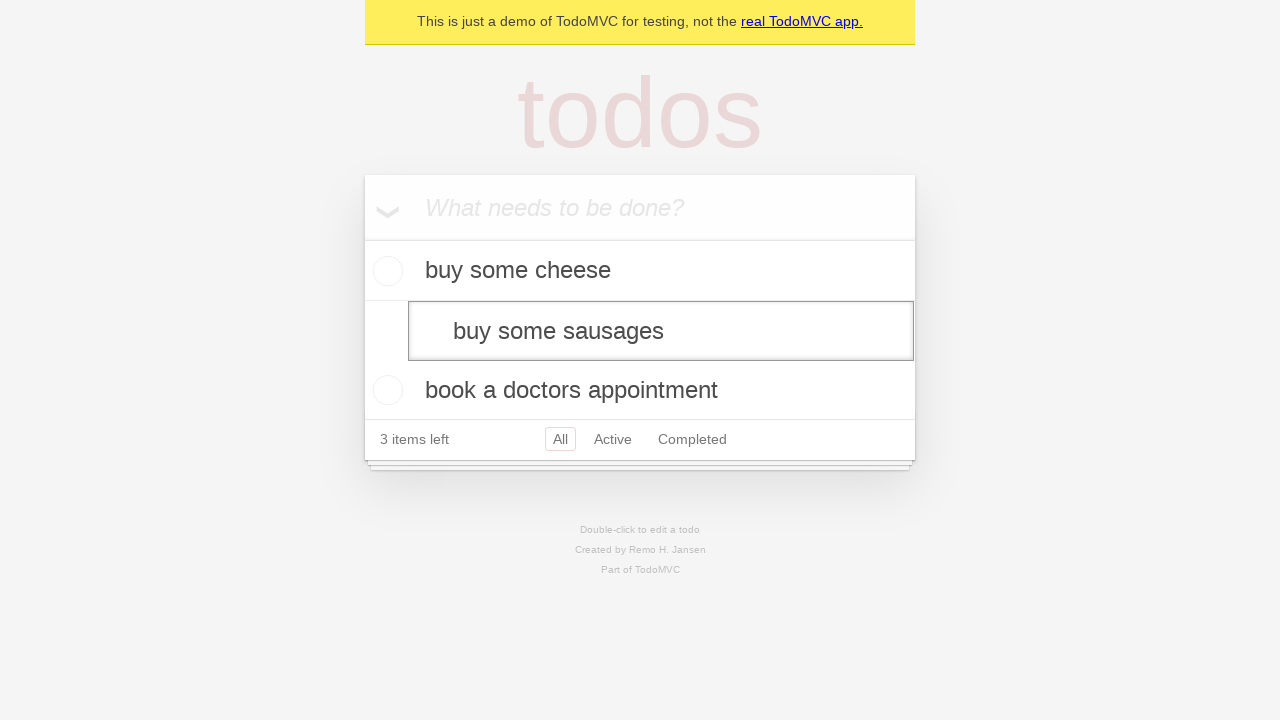

Pressed Enter to confirm edit and verify text is trimmed on internal:testid=[data-testid="todo-item"s] >> nth=1 >> internal:role=textbox[nam
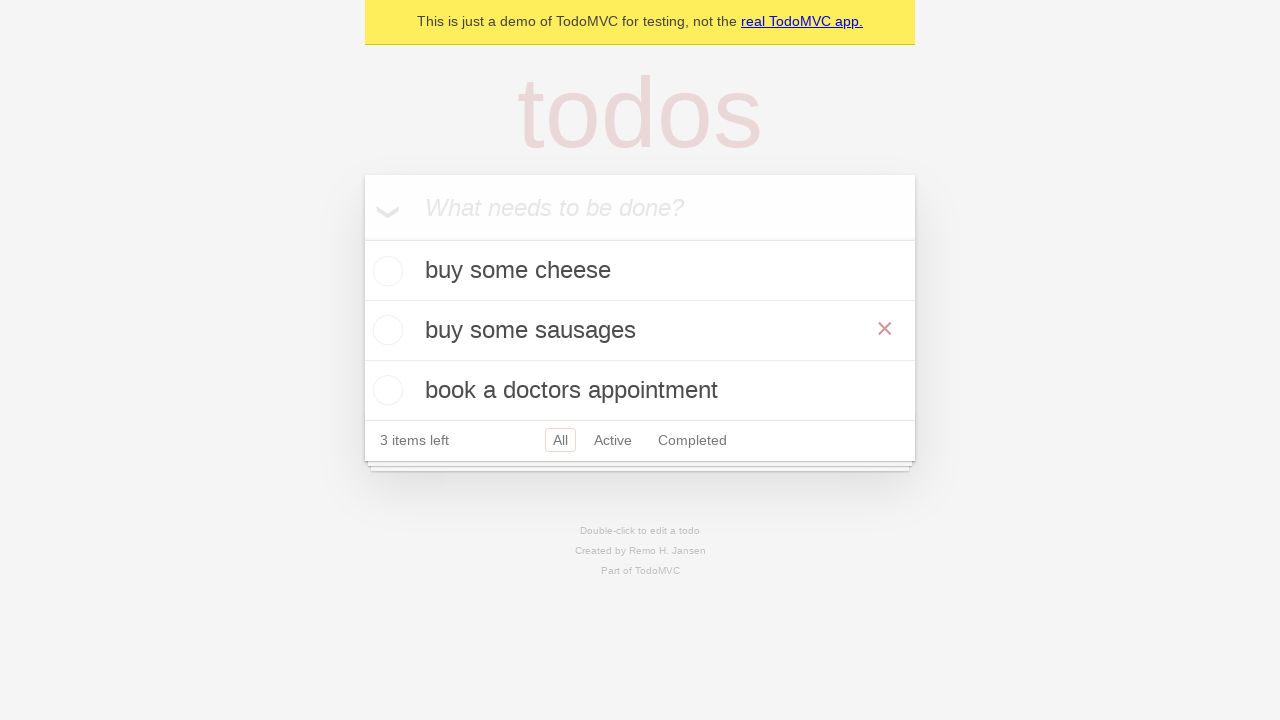

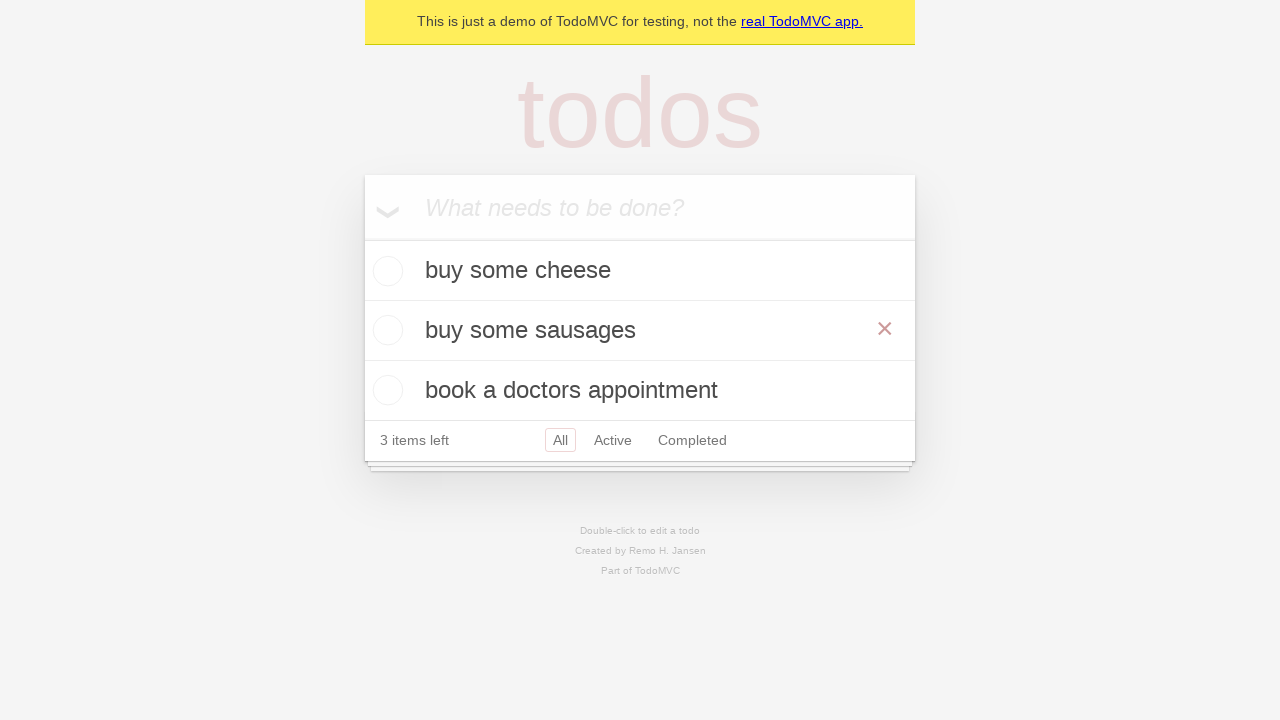